Tests checkbox interaction by selecting a checkbox, verifying its selected state, and then unchecking it

Starting URL: https://testautomationpractice.blogspot.com/

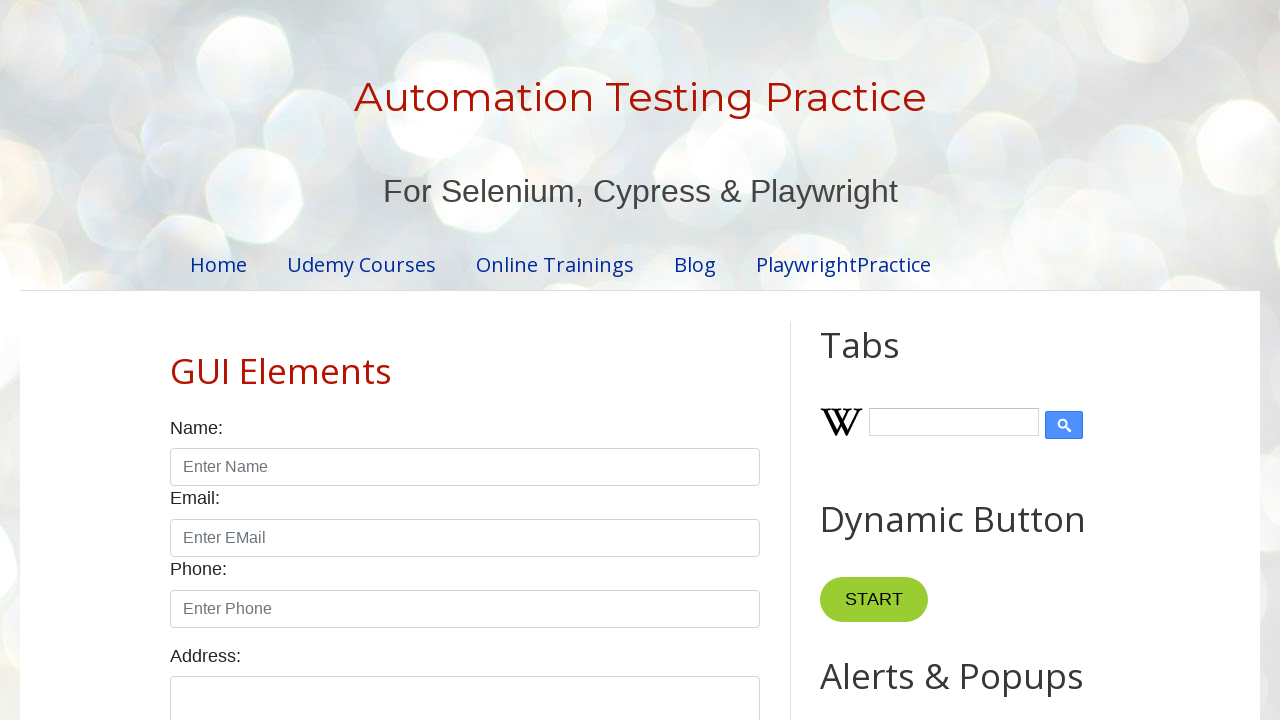

Located all checkbox elements with class form-check-input
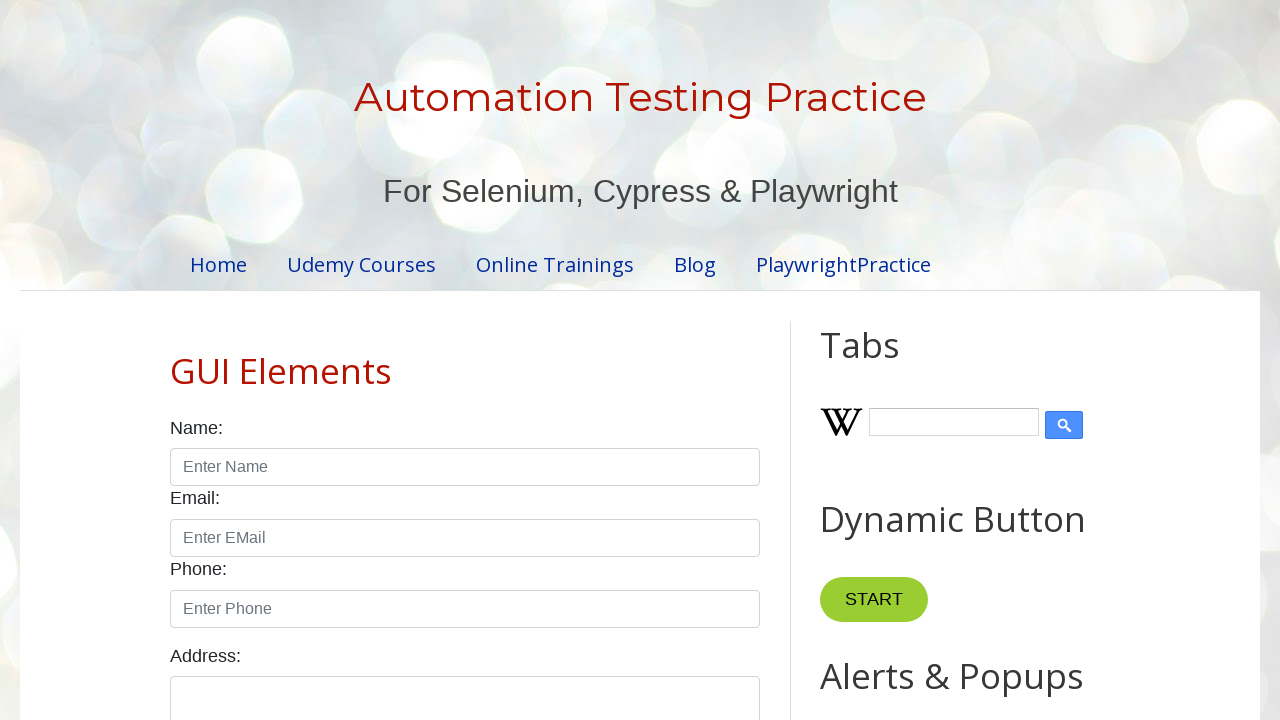

Clicked the first checkbox to select it at (176, 360) on input.form-check-input[type='checkbox'] >> nth=0
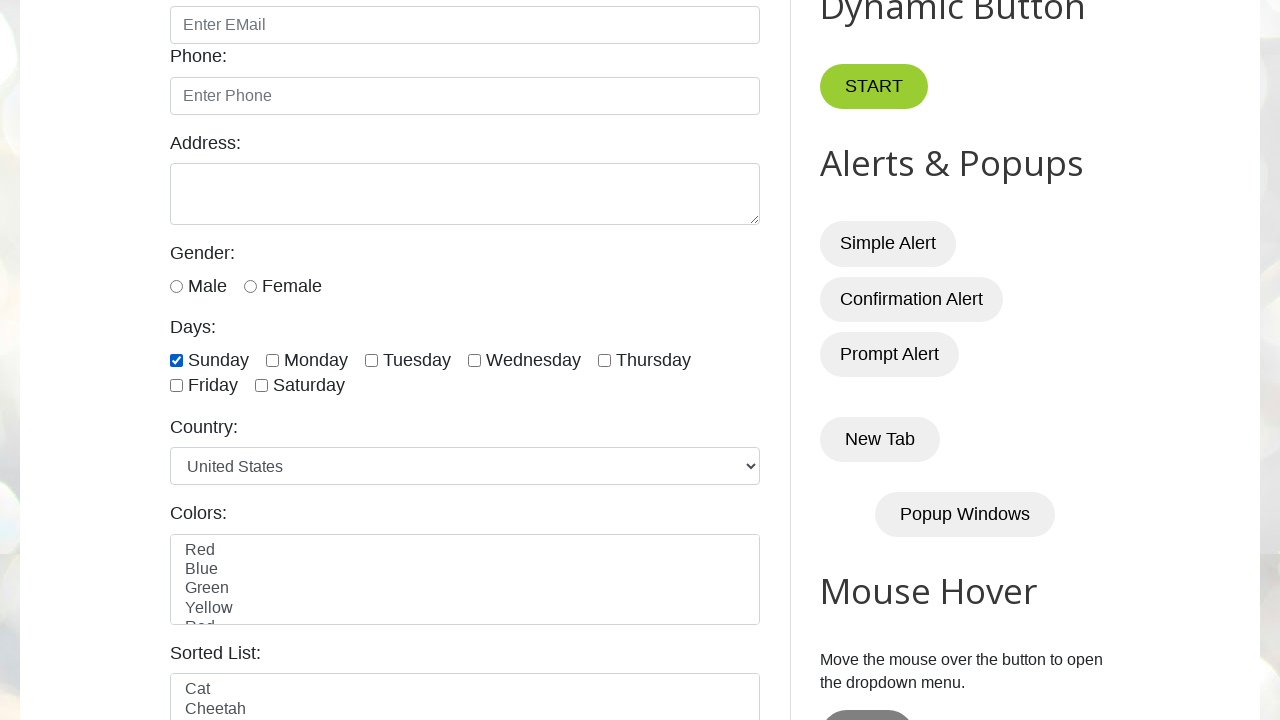

Waited 1000ms to observe the checkbox selection
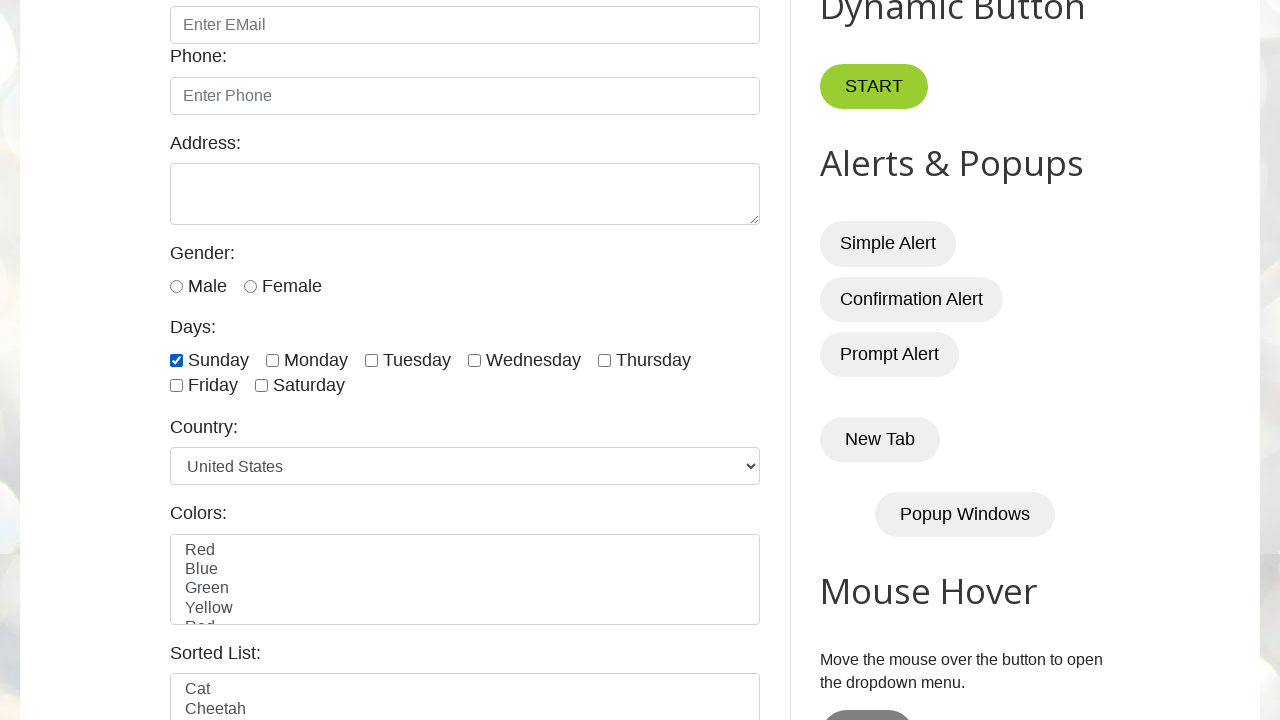

Verified that the first checkbox is in checked state
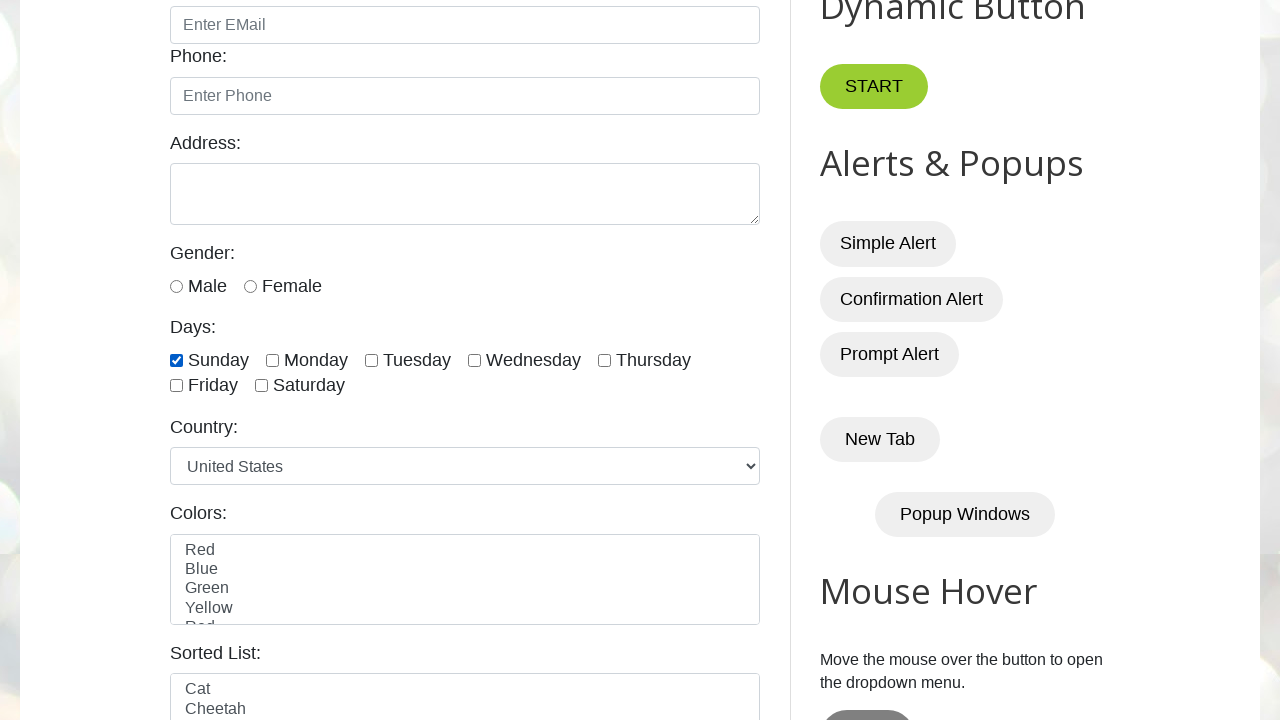

Clicked the first checkbox to uncheck it at (176, 360) on input.form-check-input[type='checkbox'] >> nth=0
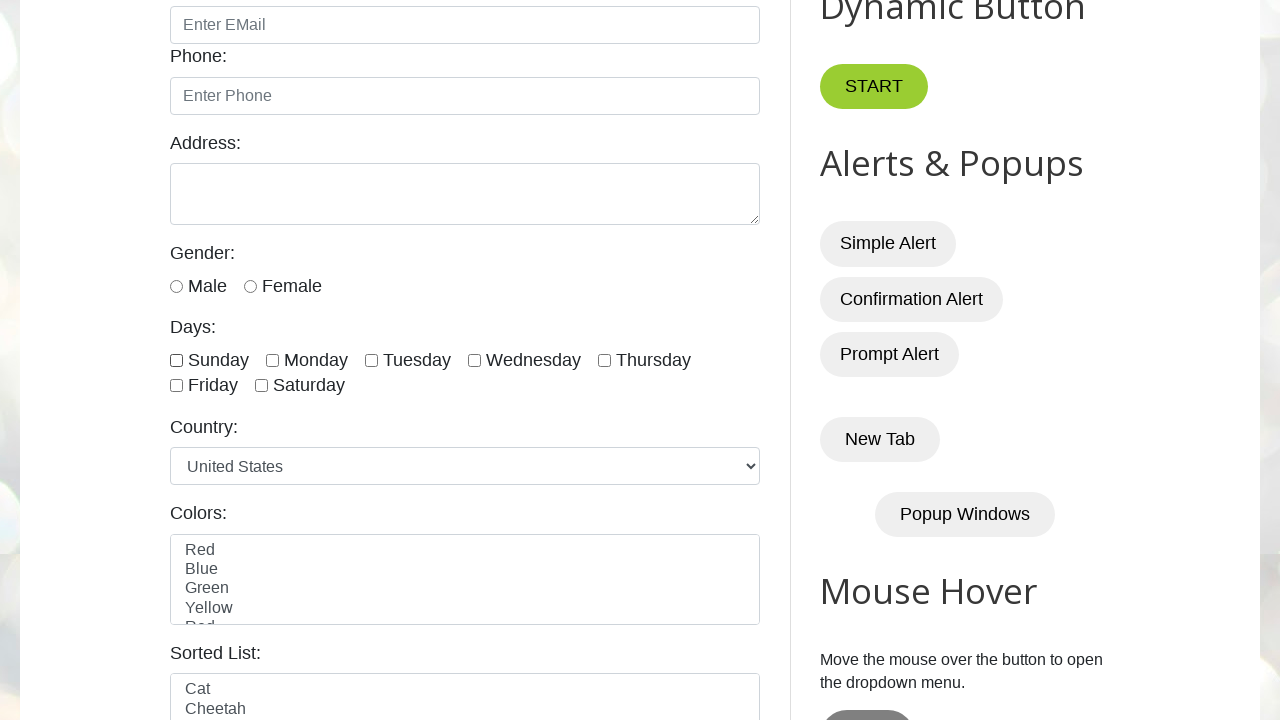

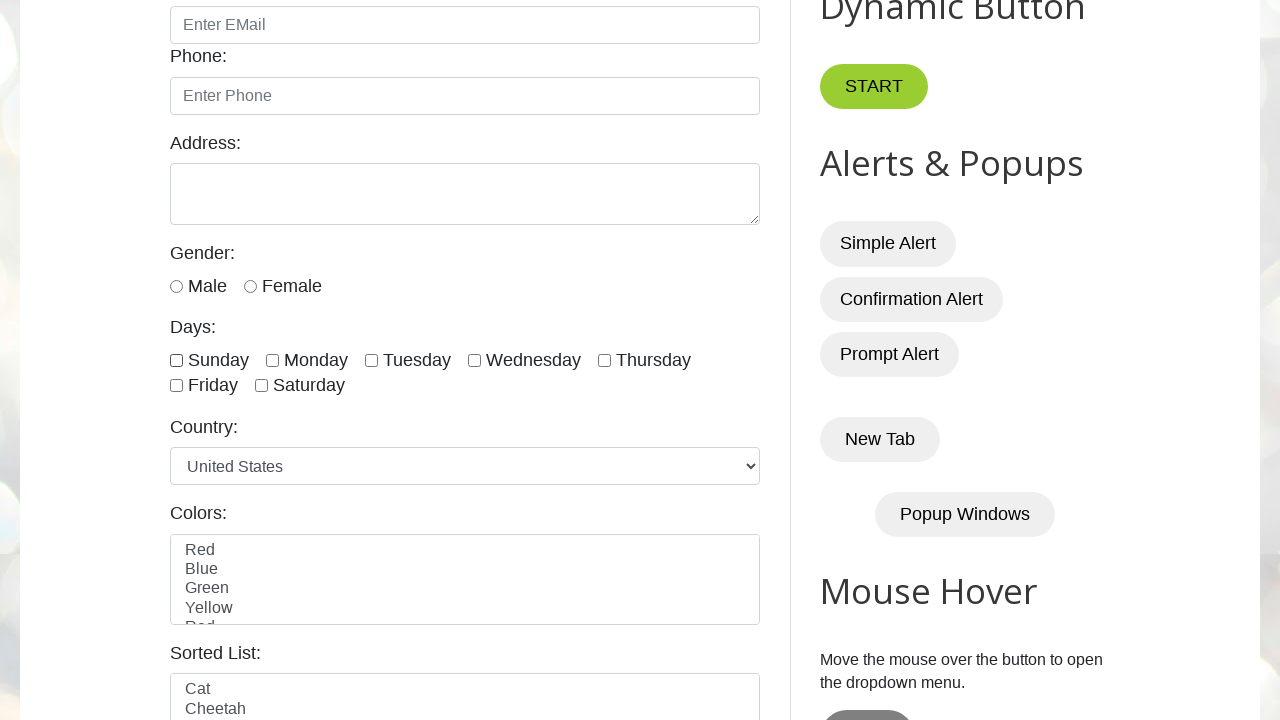